Navigates to the Selenium website and clicks on the Downloads link to verify navigation

Starting URL: http://selenium.dev

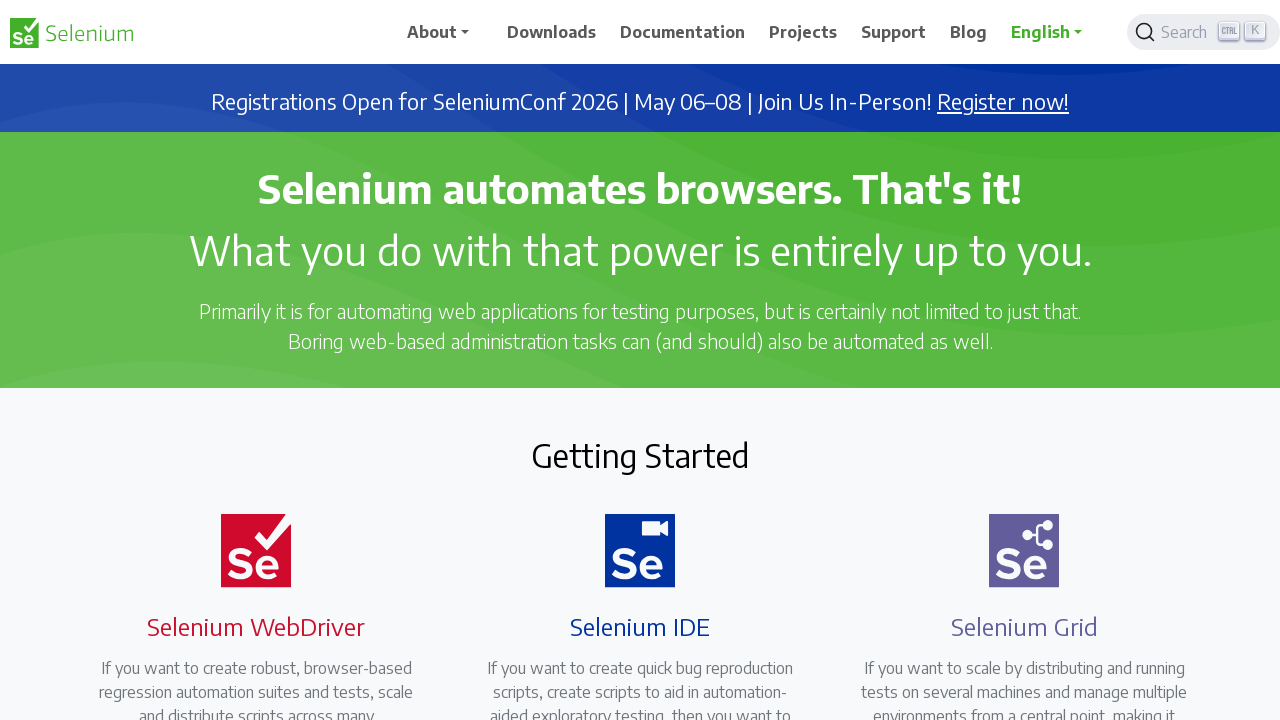

Navigated to http://selenium.dev
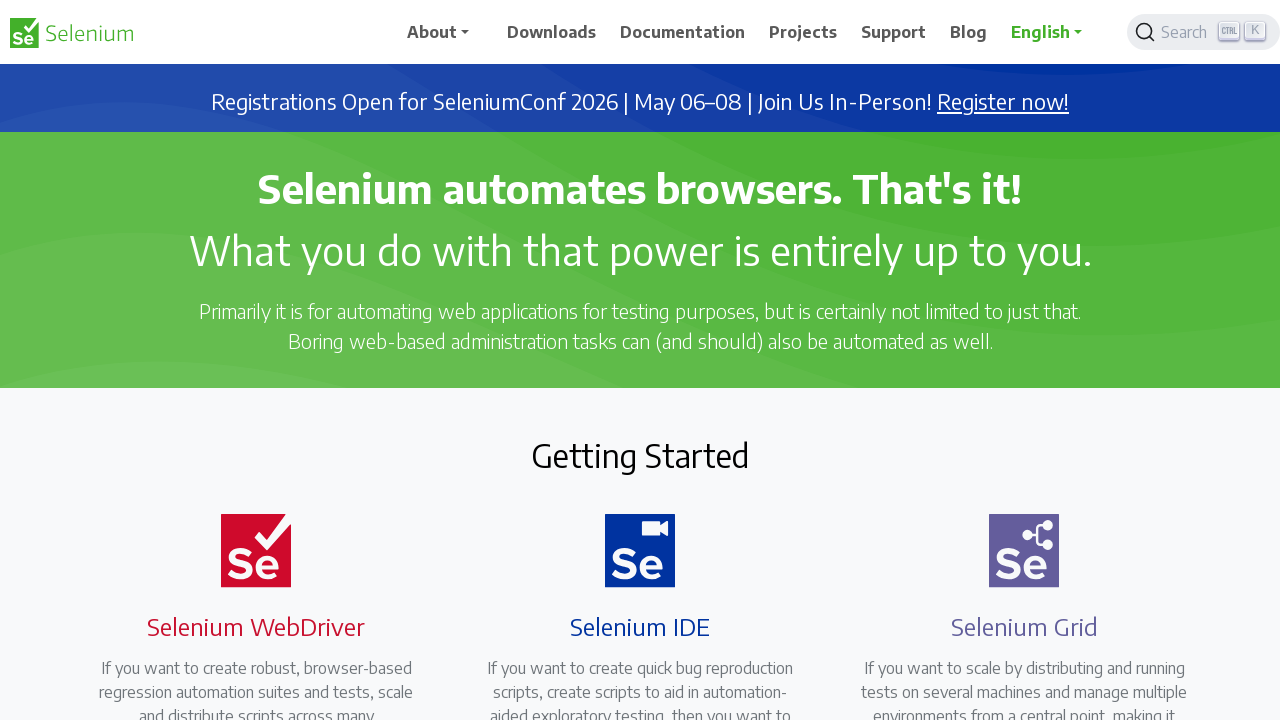

Clicked on the Downloads link at (552, 32) on text=Downloads
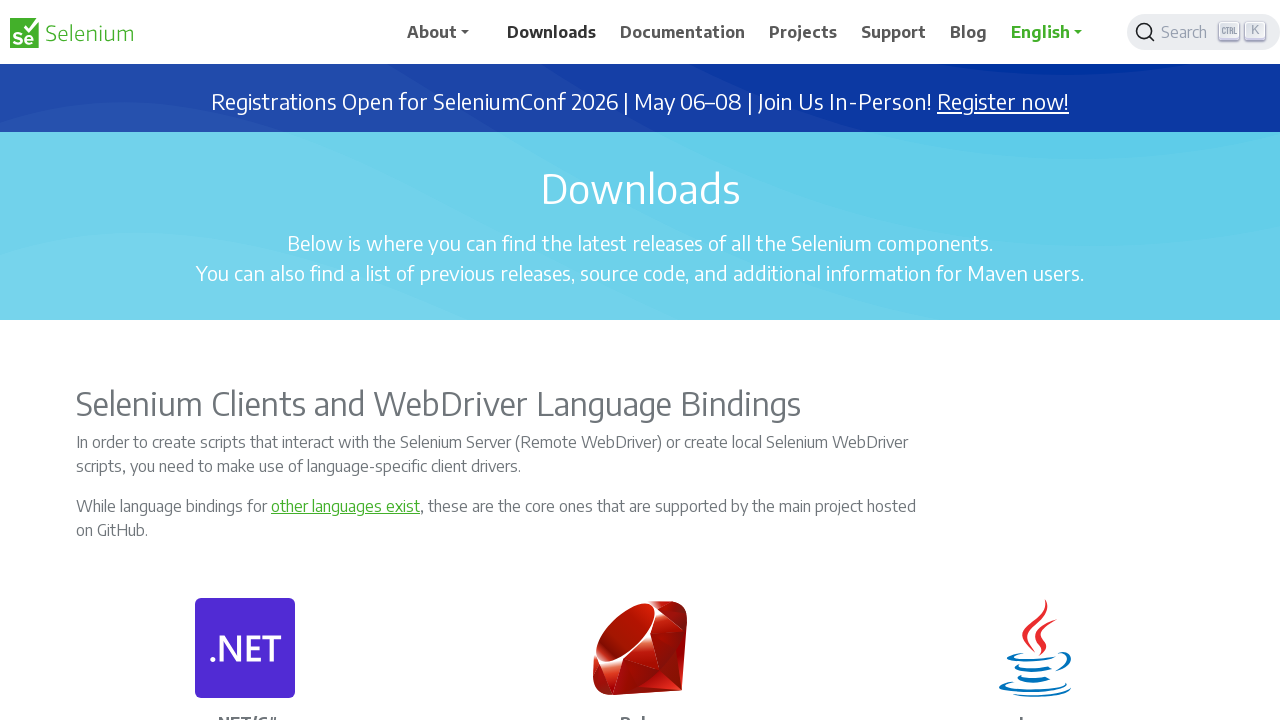

Waited for page to load (networkidle)
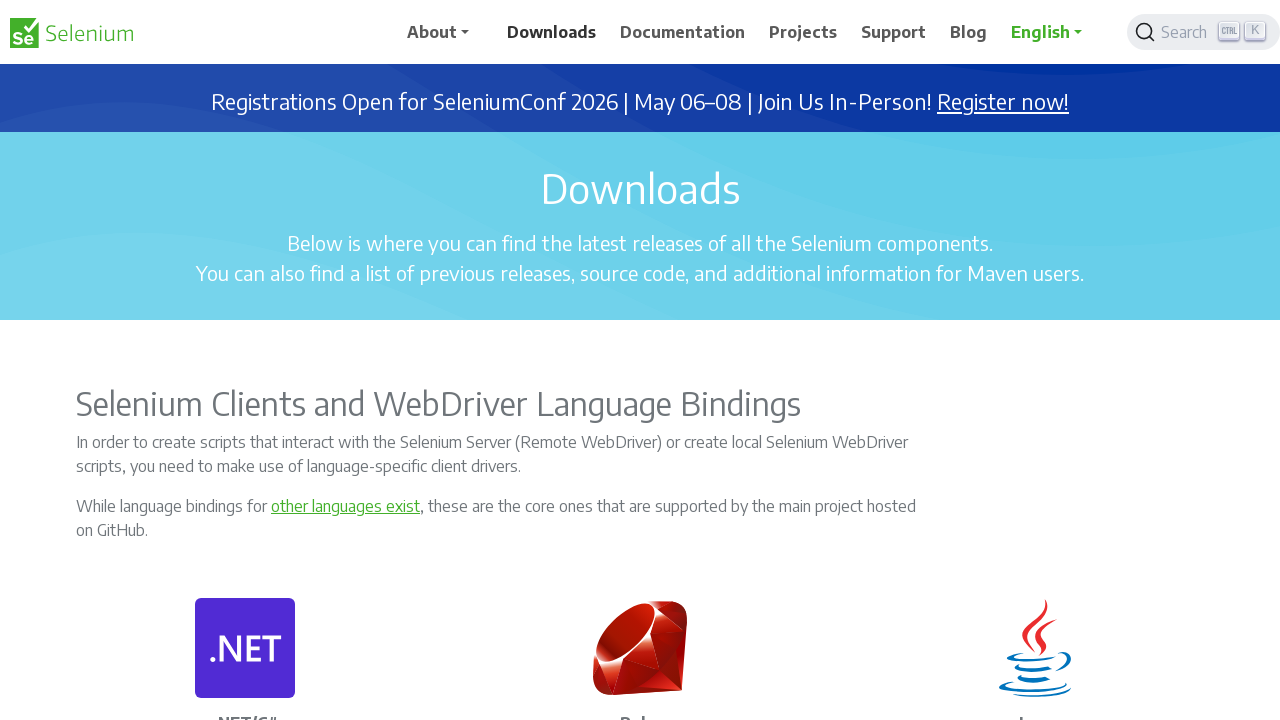

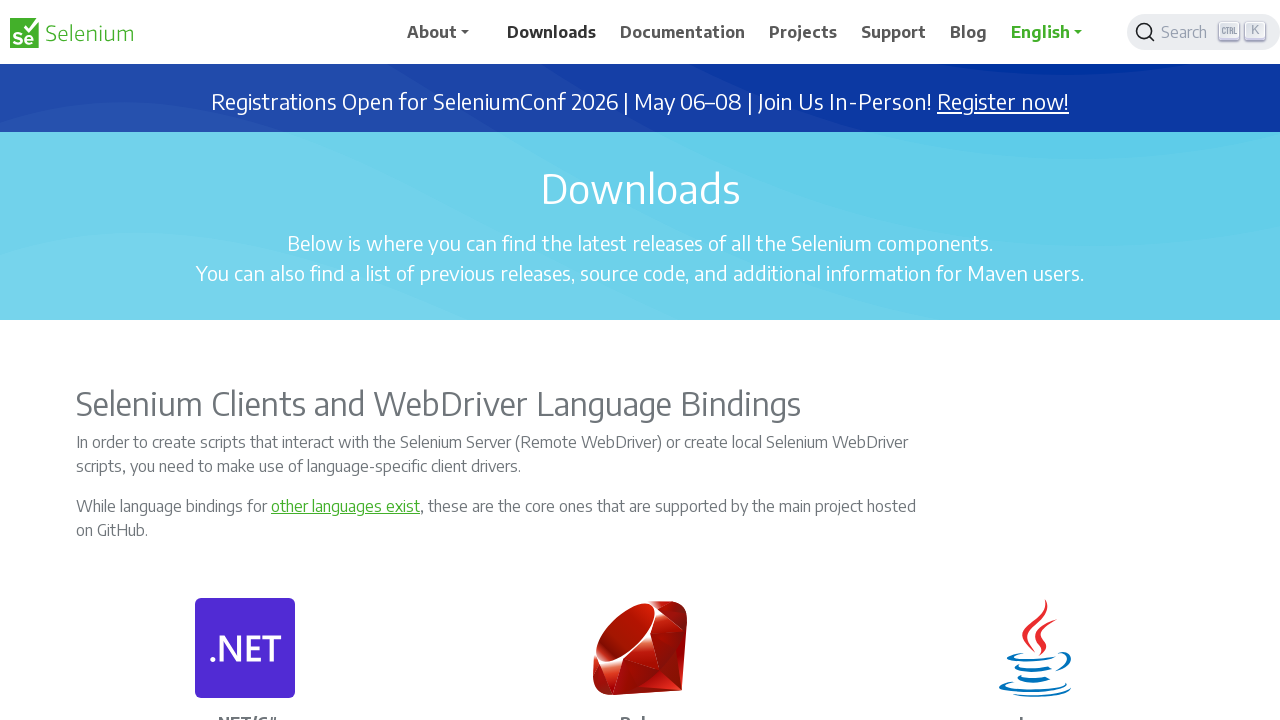